Tests checkbox functionality by clicking a checkbox, verifying its selection state, unchecking it, and counting the total number of checkboxes on the page

Starting URL: https://rahulshettyacademy.com/AutomationPractice/

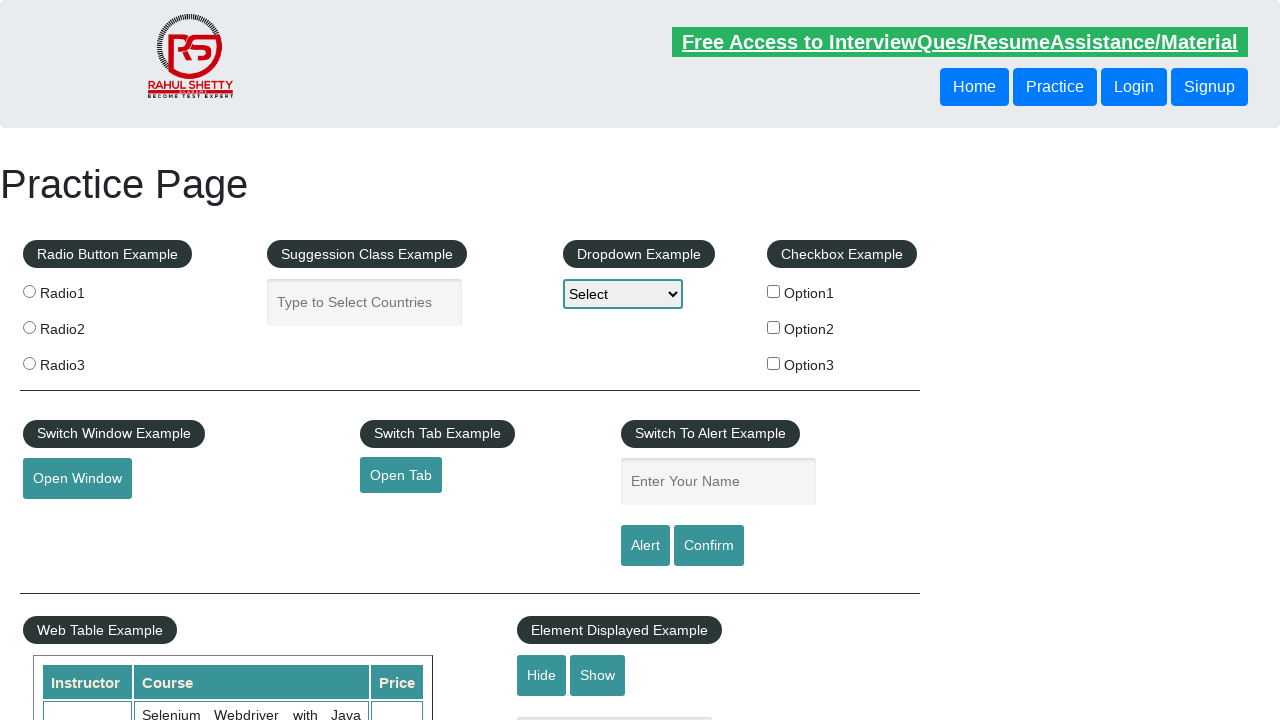

Clicked first checkbox to check it at (774, 291) on input#checkBoxOption1
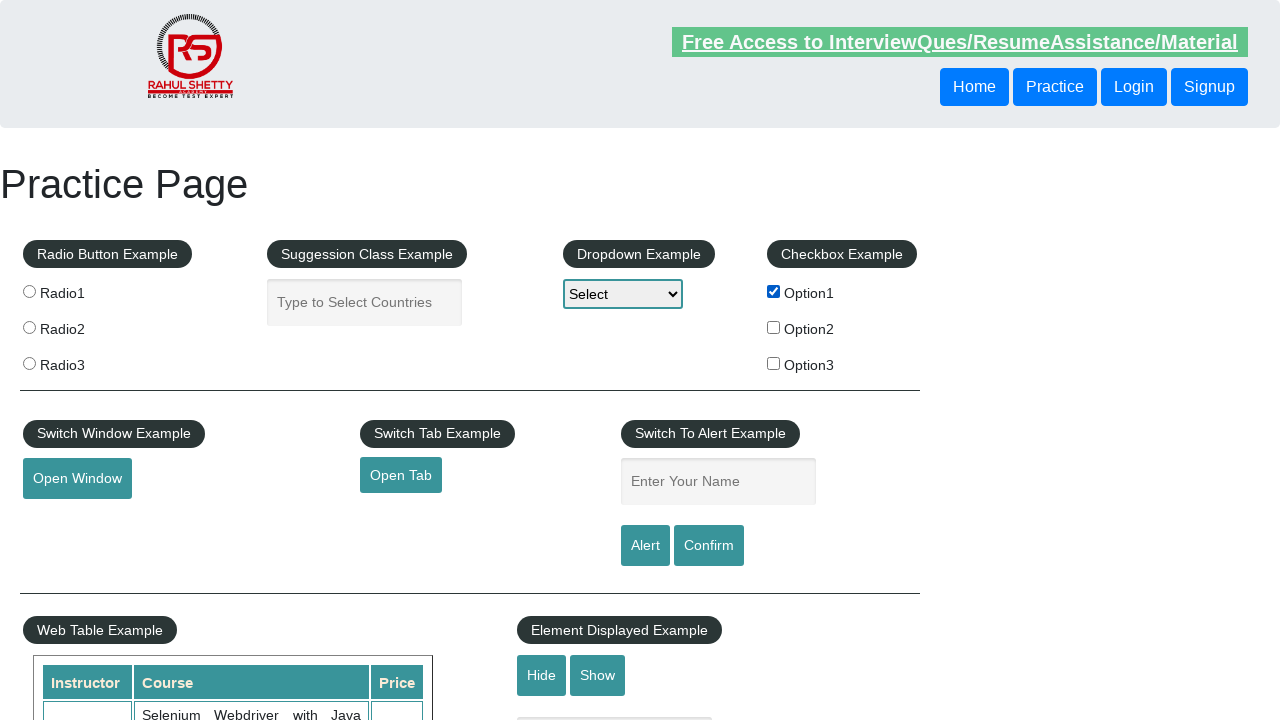

Verified first checkbox is selected
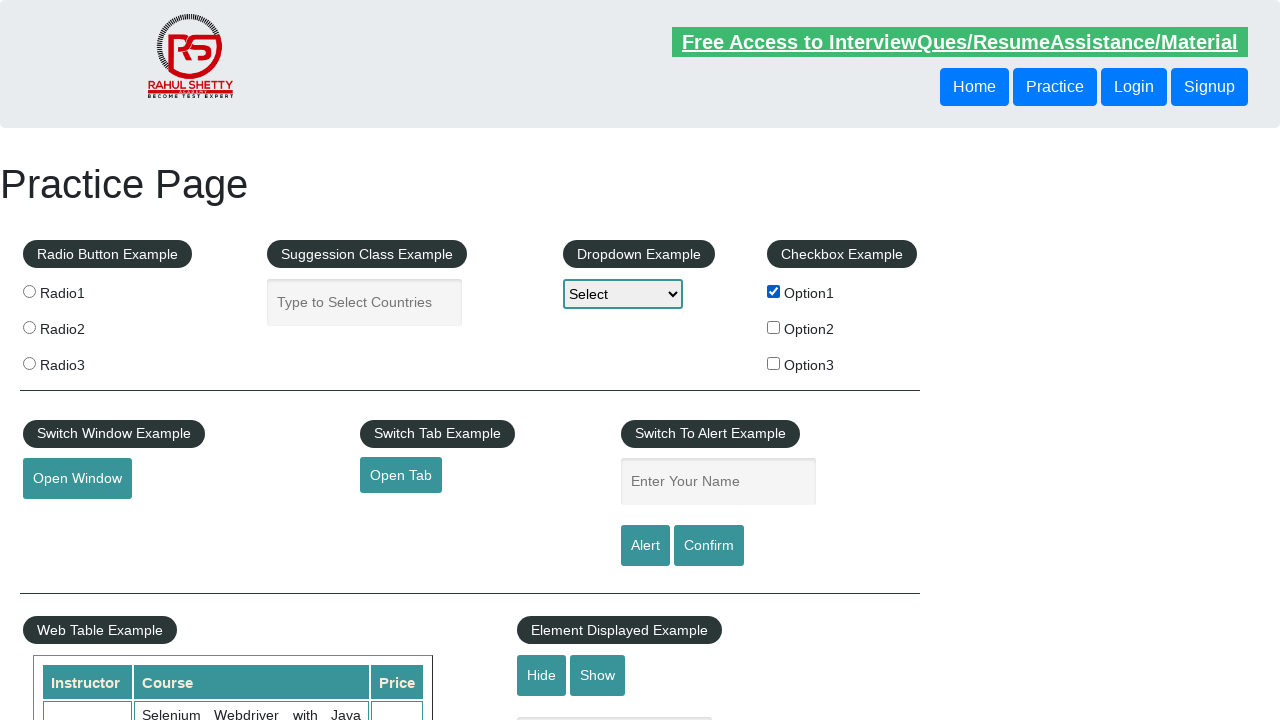

Clicked first checkbox to uncheck it at (774, 291) on input#checkBoxOption1
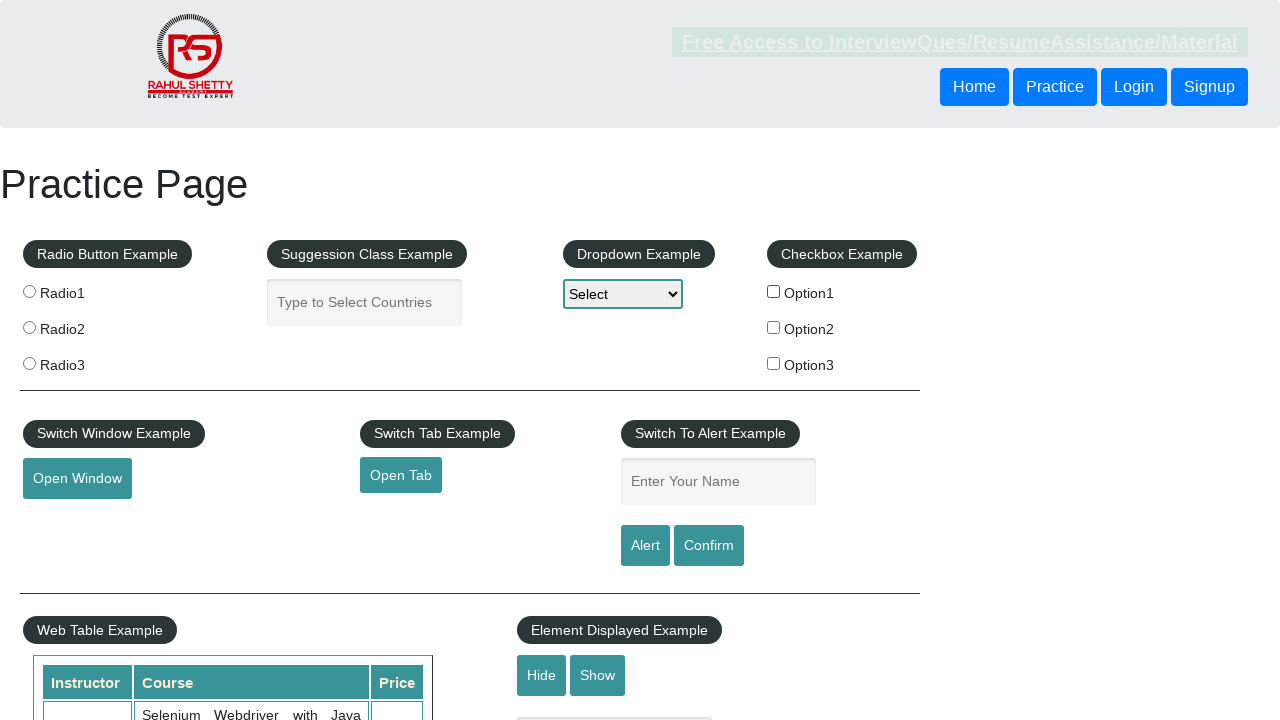

Verified first checkbox is no longer selected
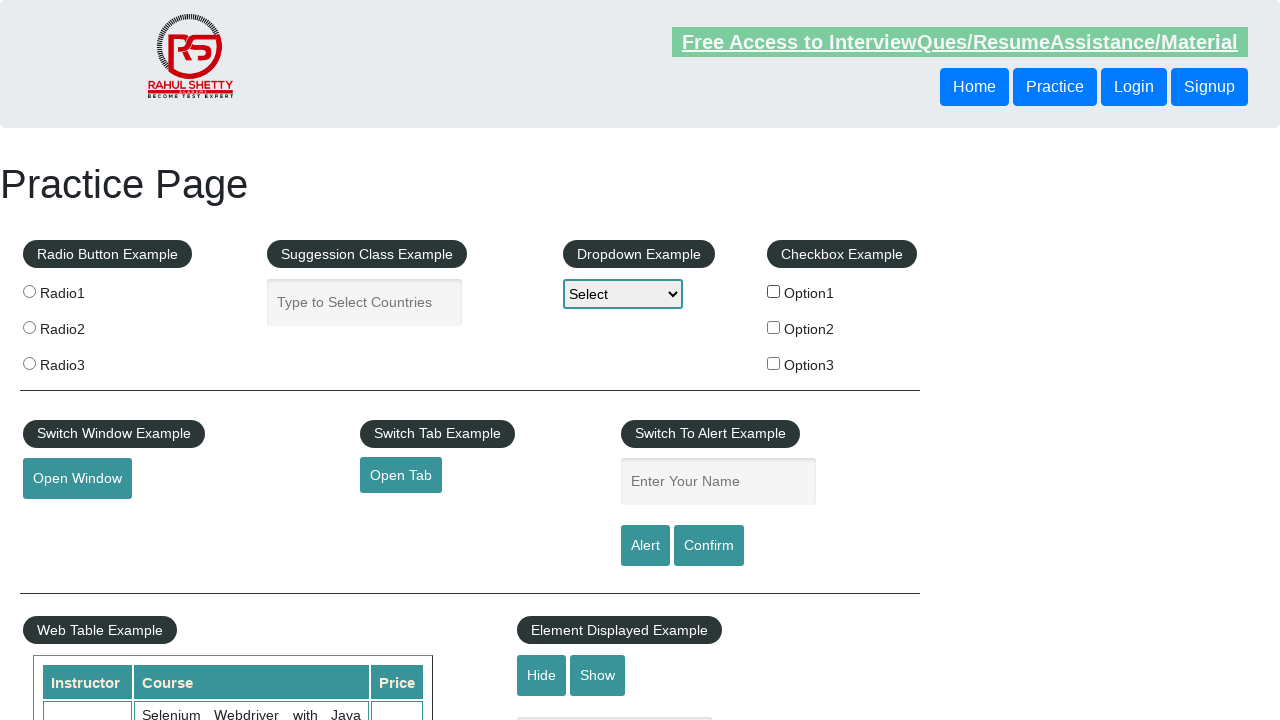

Counted total checkboxes: 3
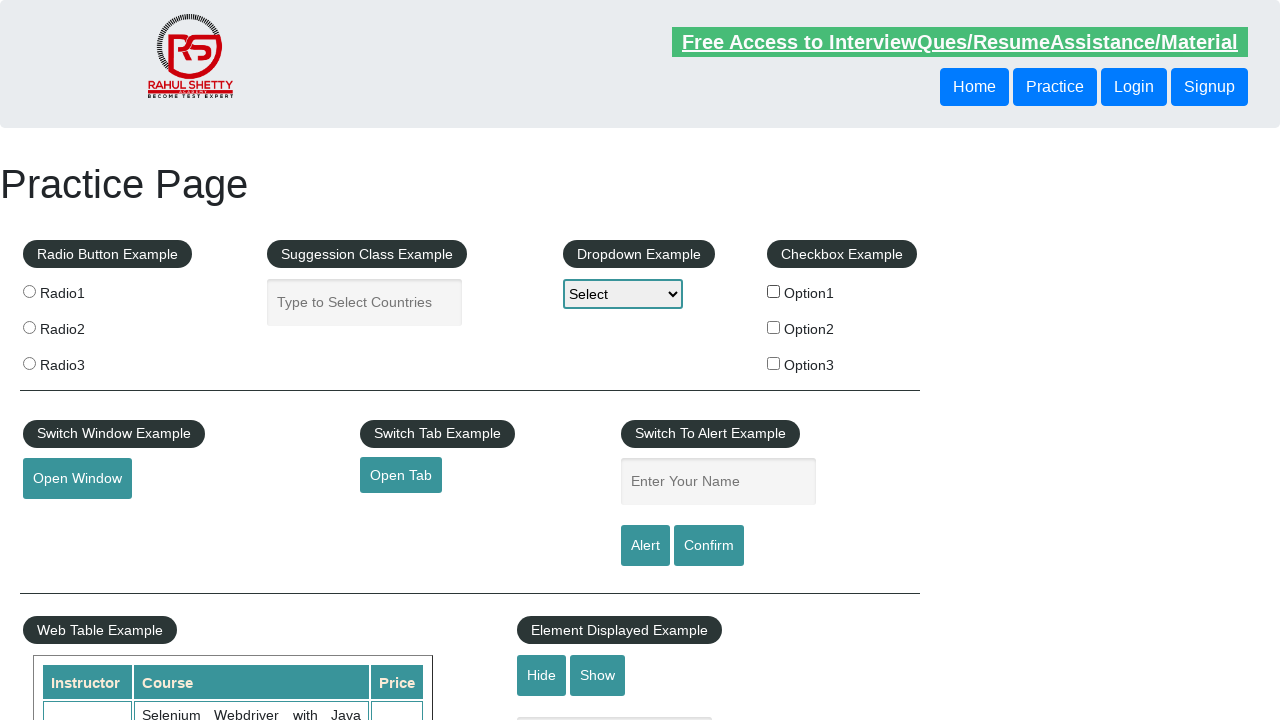

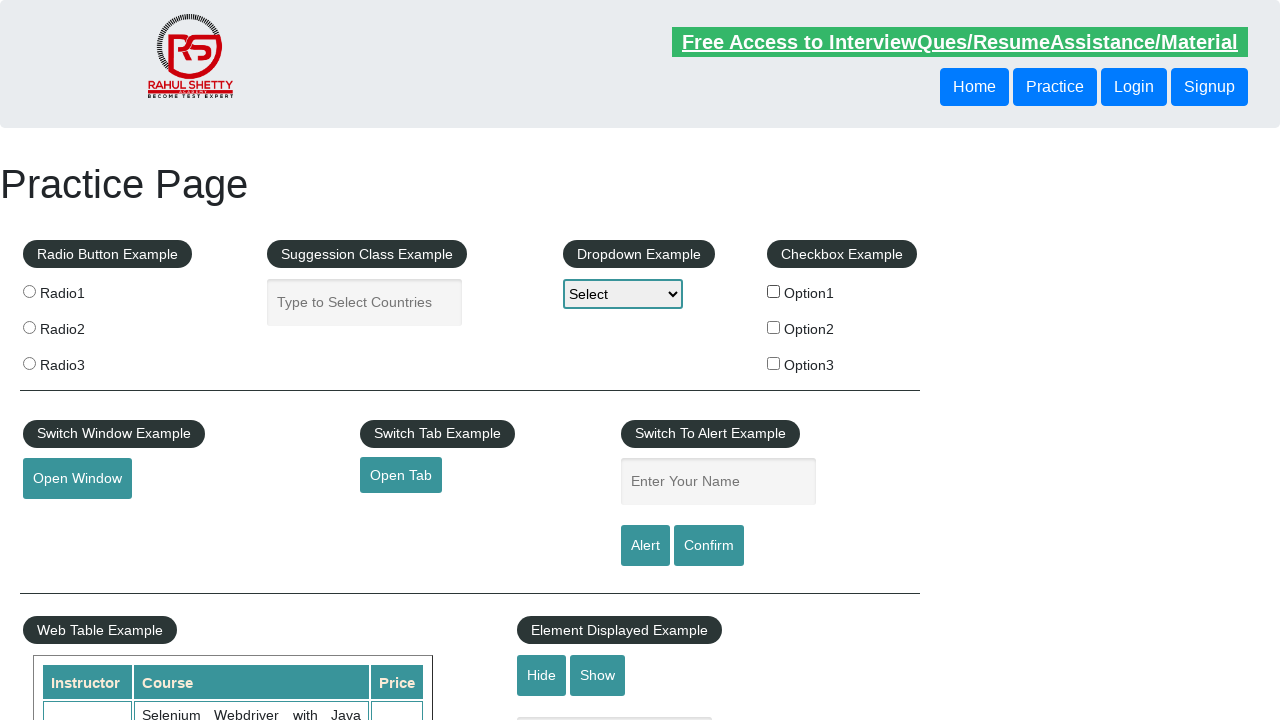